Tests that browser back button works correctly with filter navigation

Starting URL: https://demo.playwright.dev/todomvc

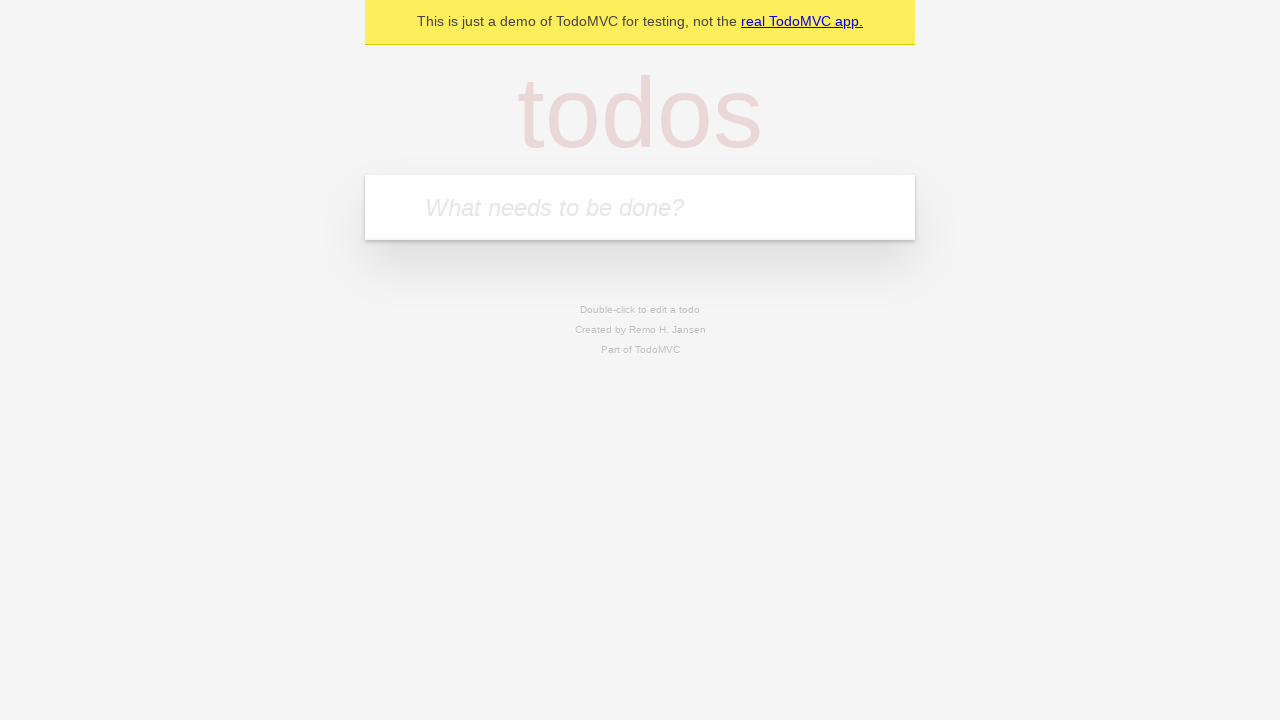

Filled todo input with 'buy some cheese' on internal:attr=[placeholder="What needs to be done?"i]
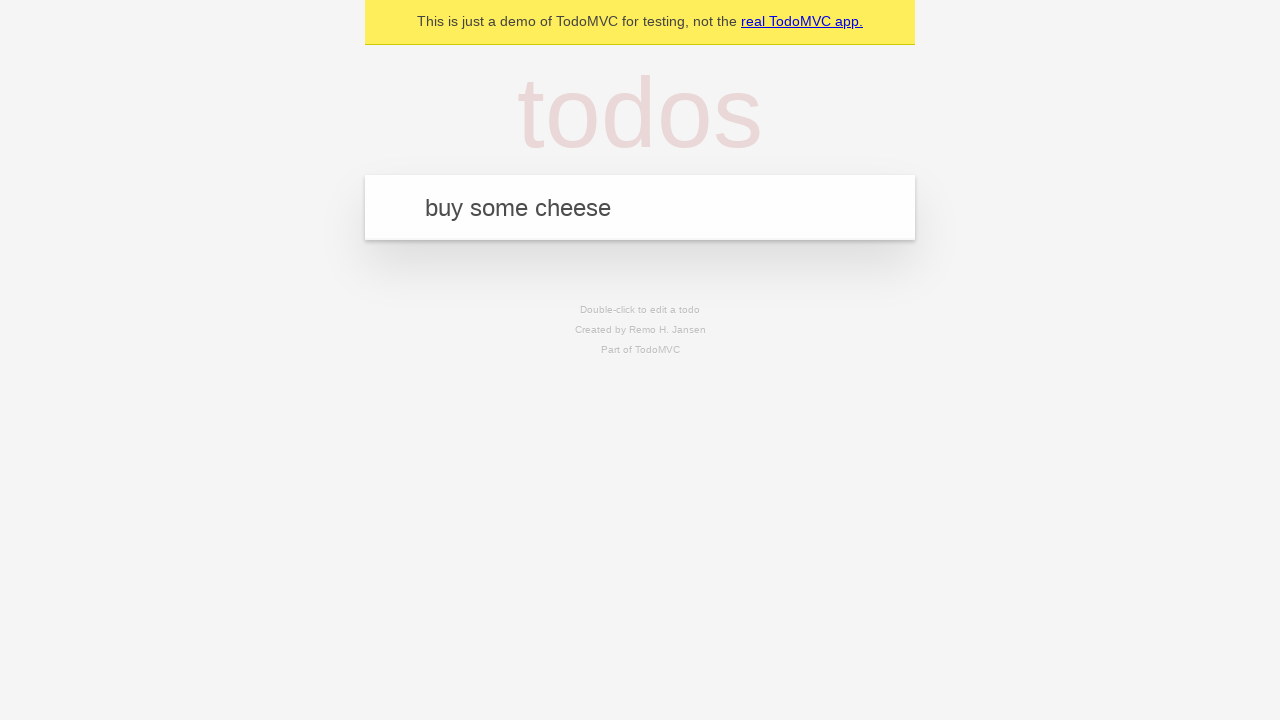

Pressed Enter to create first todo on internal:attr=[placeholder="What needs to be done?"i]
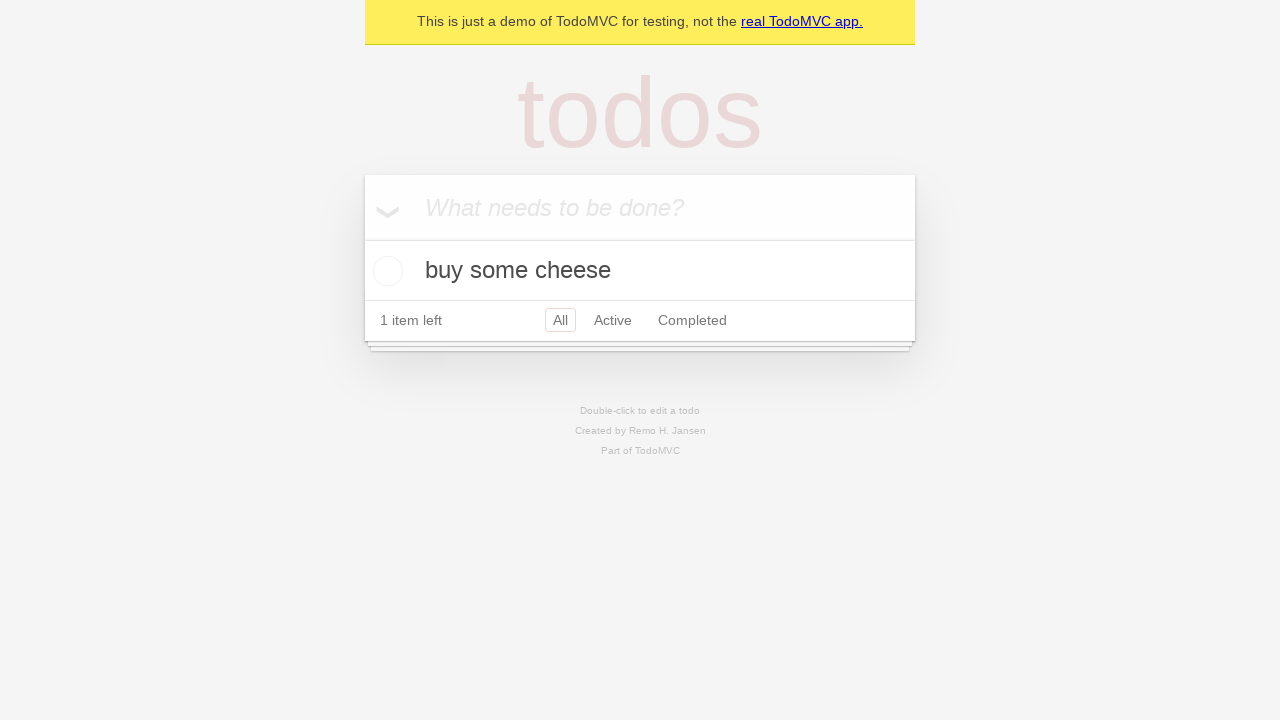

Filled todo input with 'feed the cat' on internal:attr=[placeholder="What needs to be done?"i]
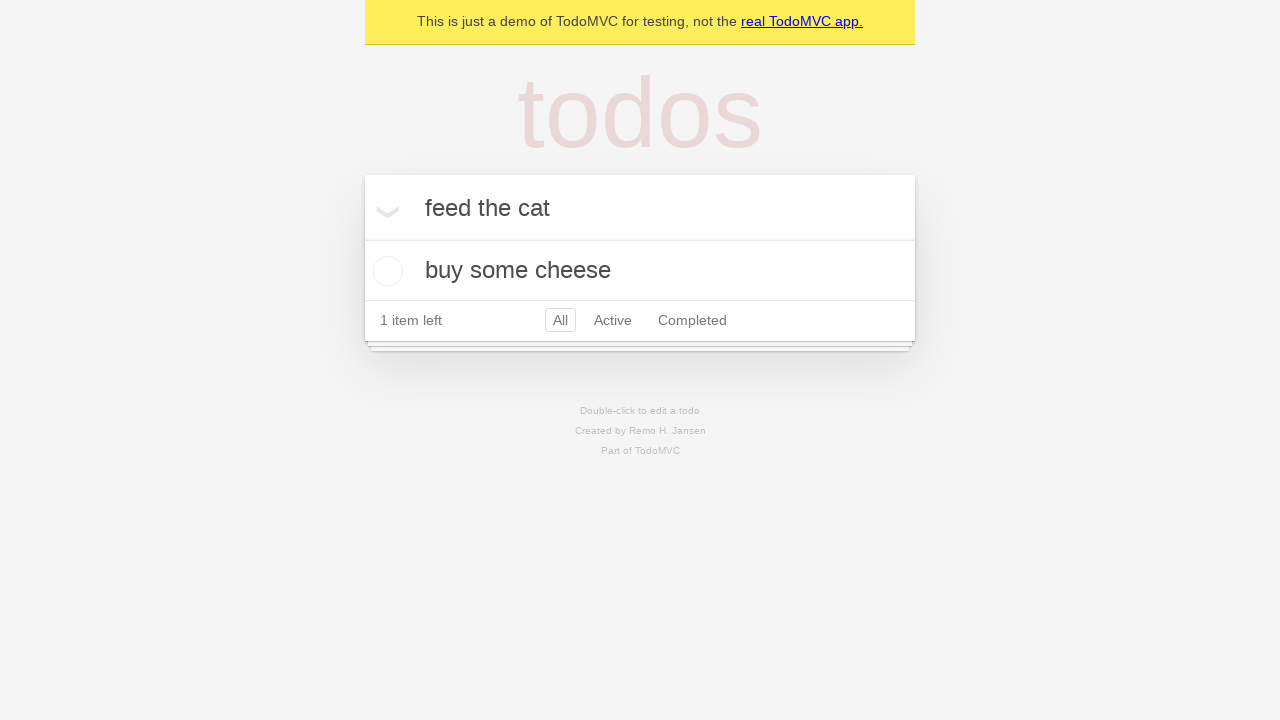

Pressed Enter to create second todo on internal:attr=[placeholder="What needs to be done?"i]
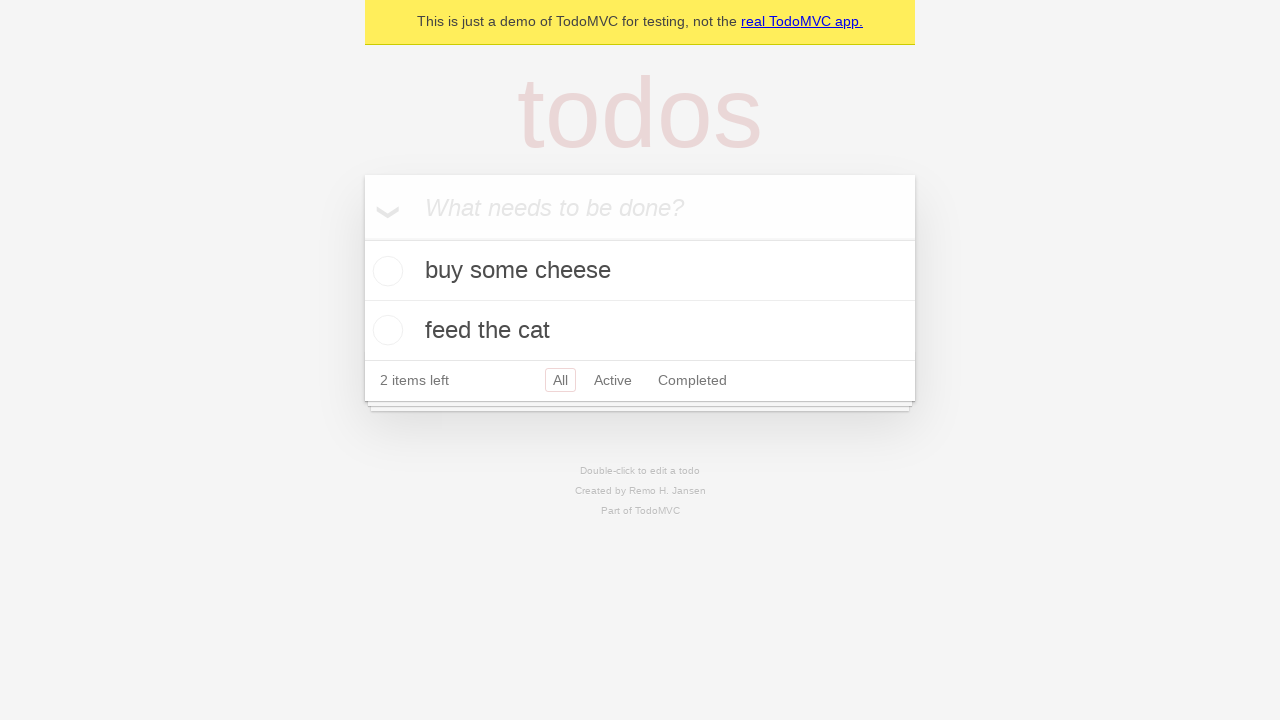

Filled todo input with 'book a doctors appointment' on internal:attr=[placeholder="What needs to be done?"i]
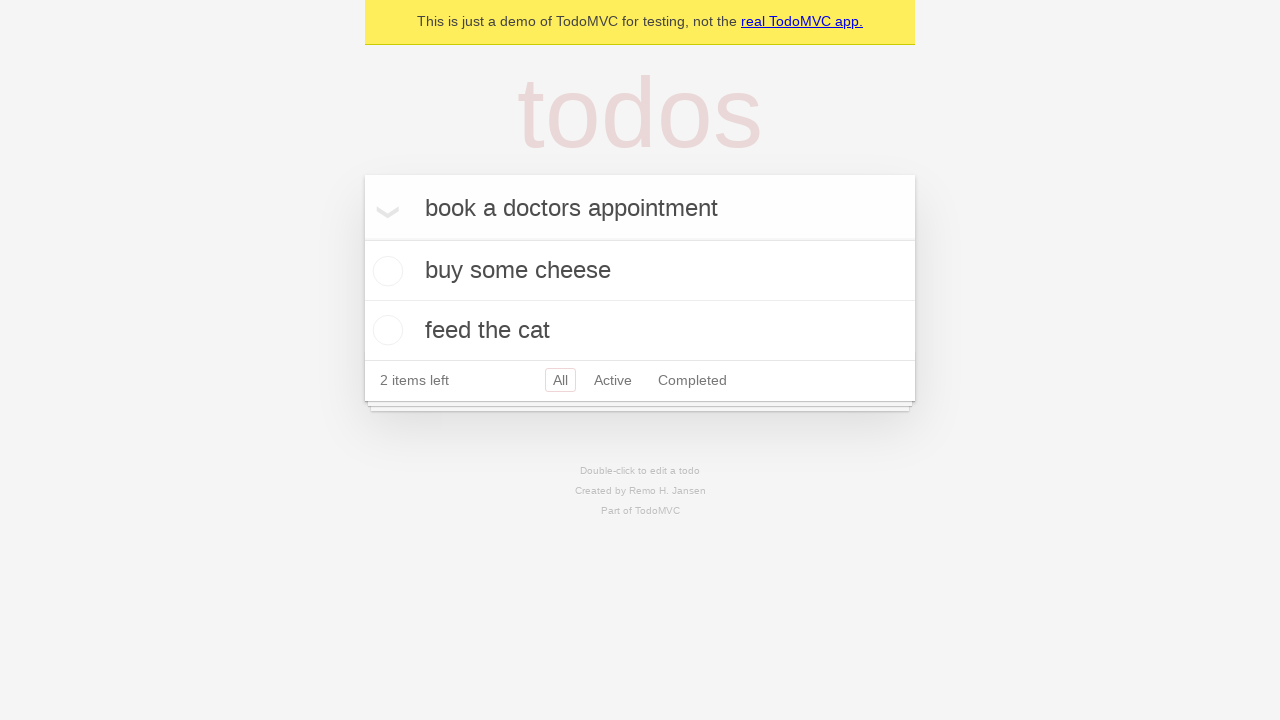

Pressed Enter to create third todo on internal:attr=[placeholder="What needs to be done?"i]
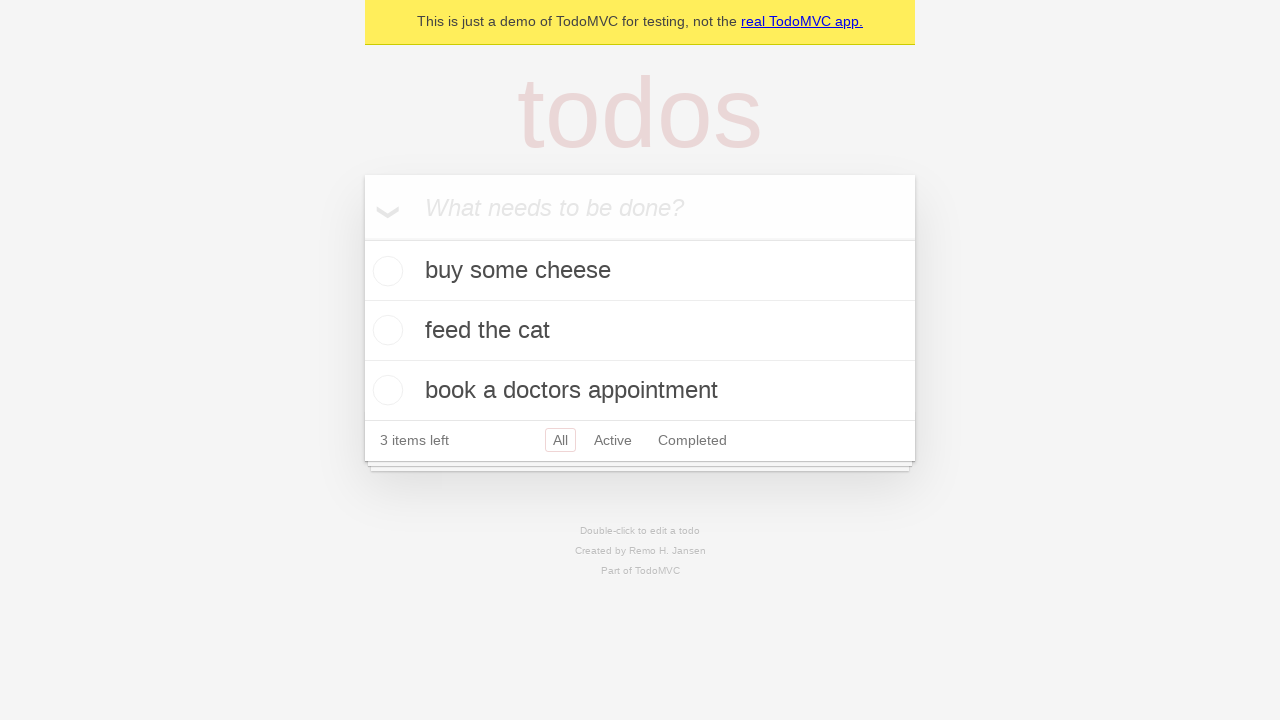

Checked the second todo item at (385, 330) on internal:testid=[data-testid="todo-item"s] >> nth=1 >> internal:role=checkbox
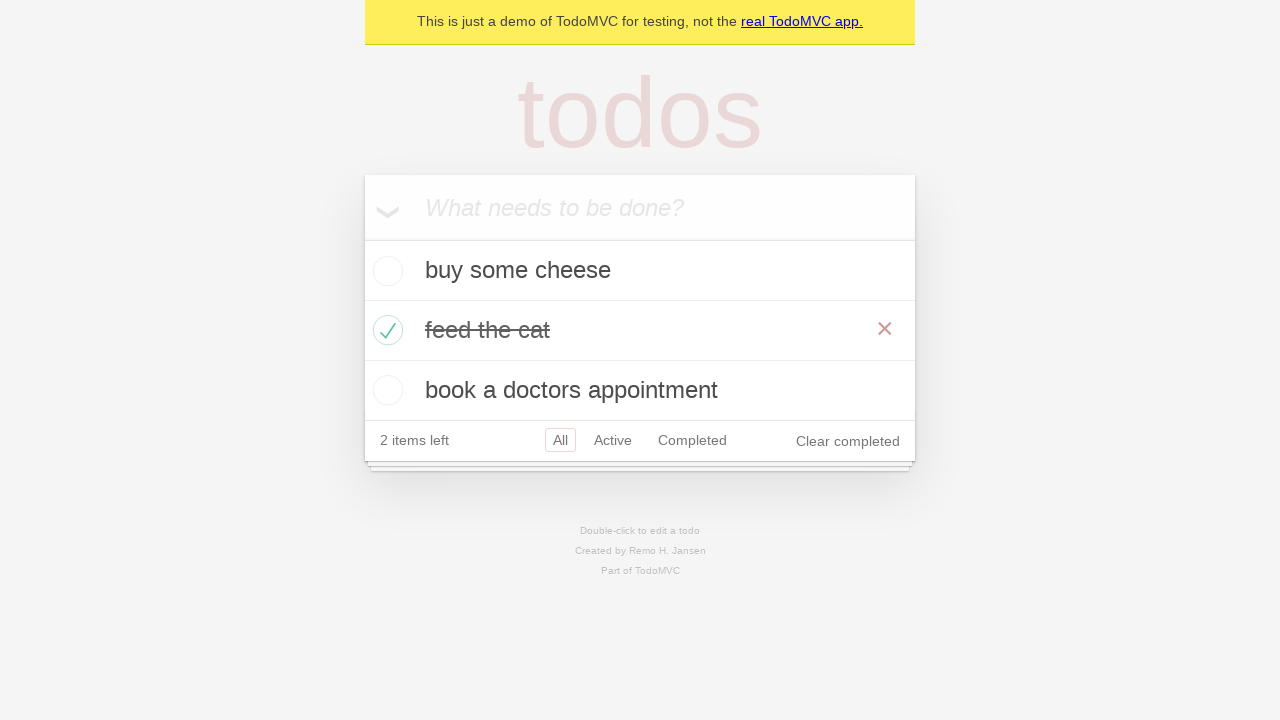

Clicked 'All' filter at (560, 440) on internal:role=link[name="All"i]
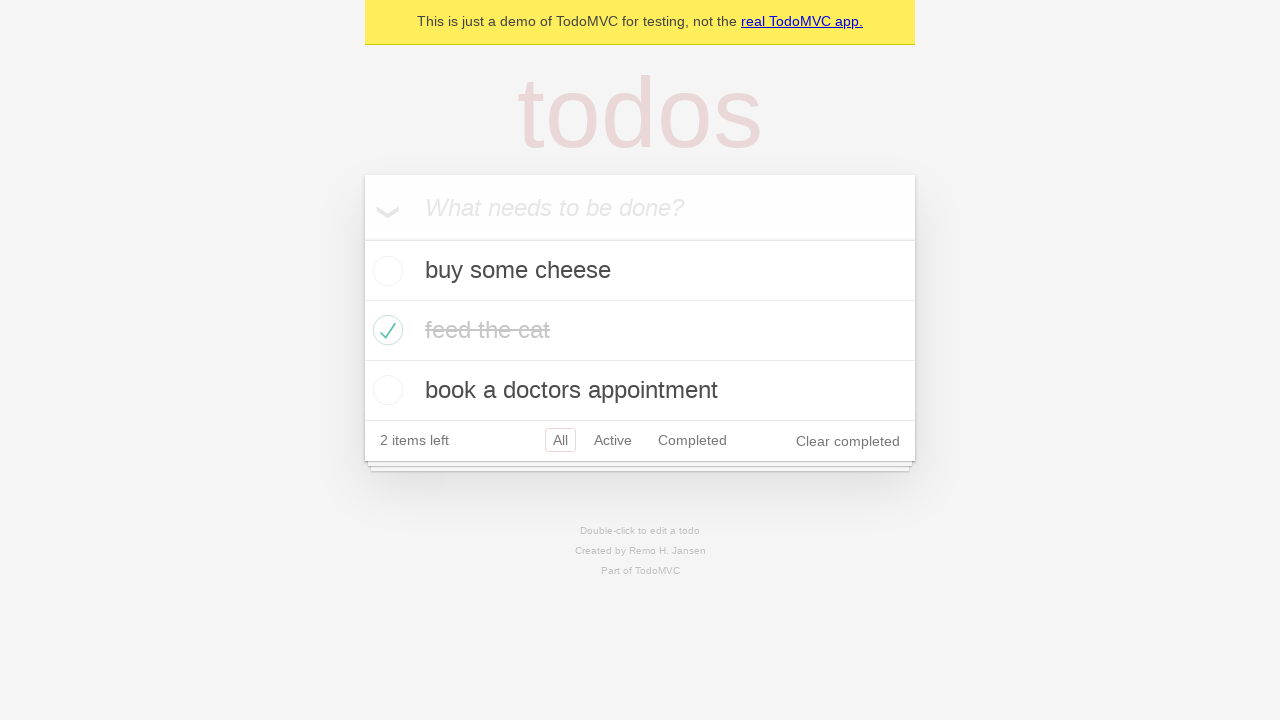

Clicked 'Active' filter at (613, 440) on internal:role=link[name="Active"i]
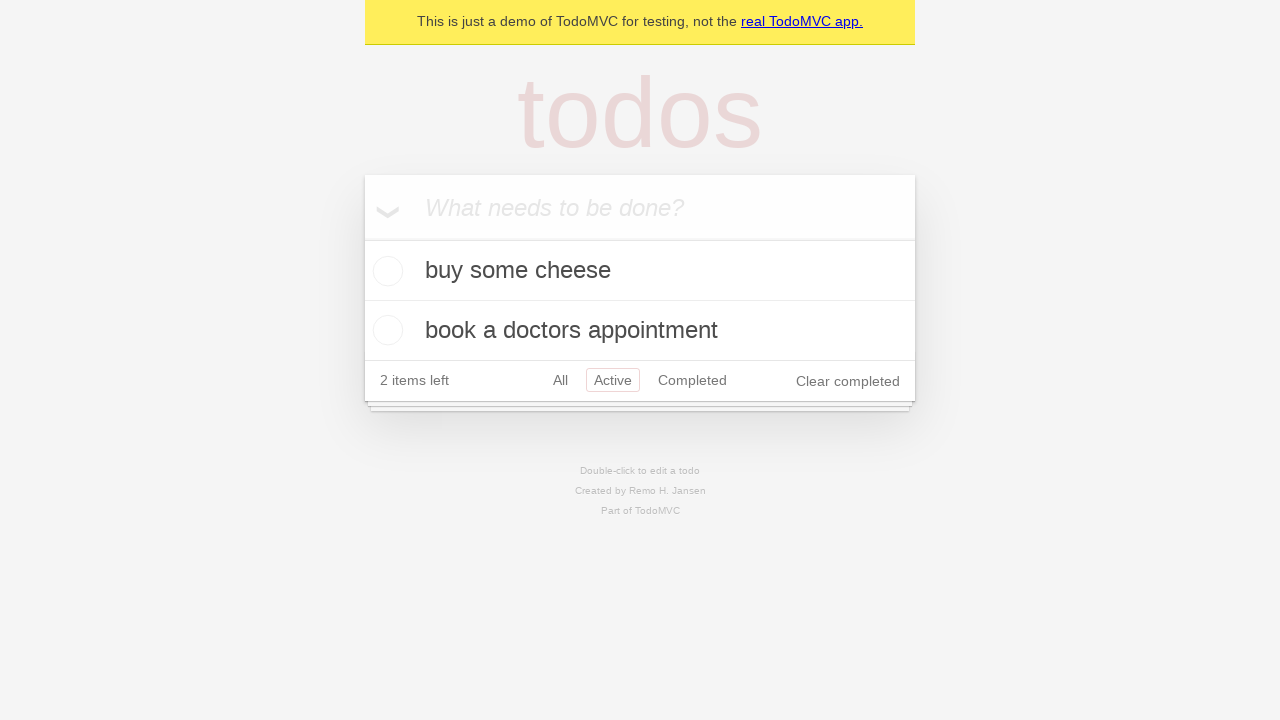

Clicked 'Completed' filter at (692, 380) on internal:role=link[name="Completed"i]
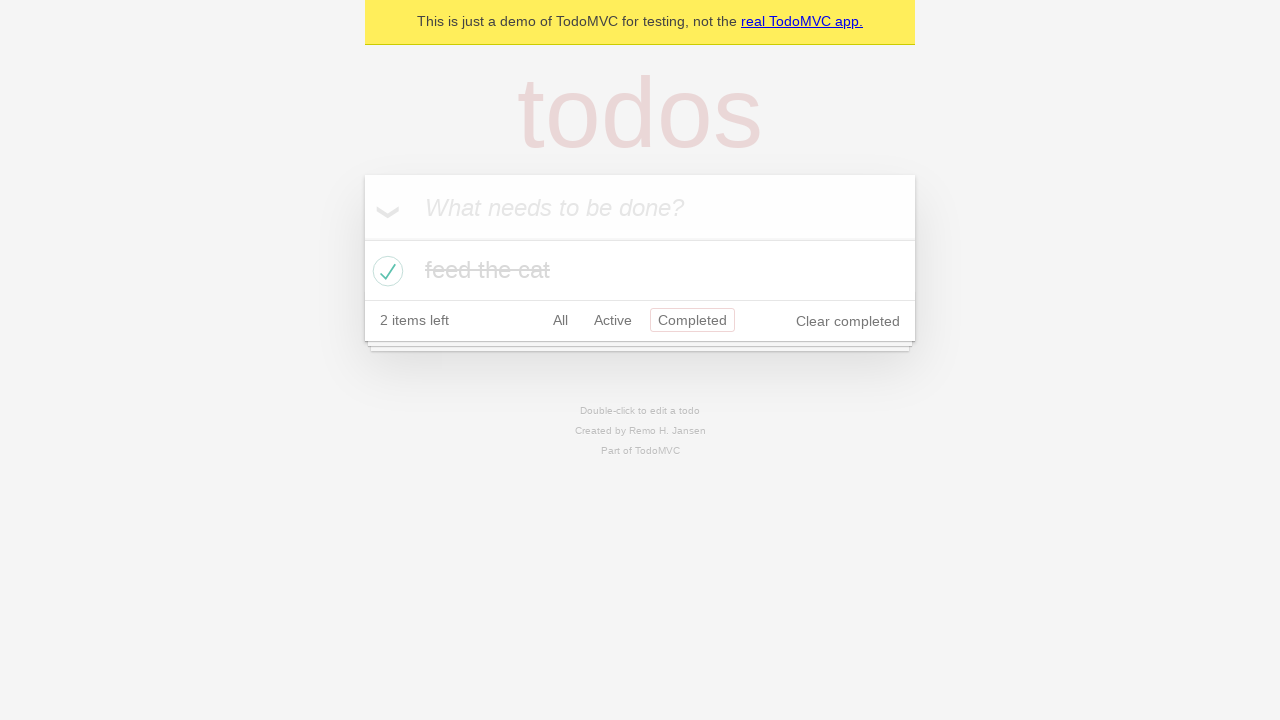

Navigated back using browser back button (from Completed filter)
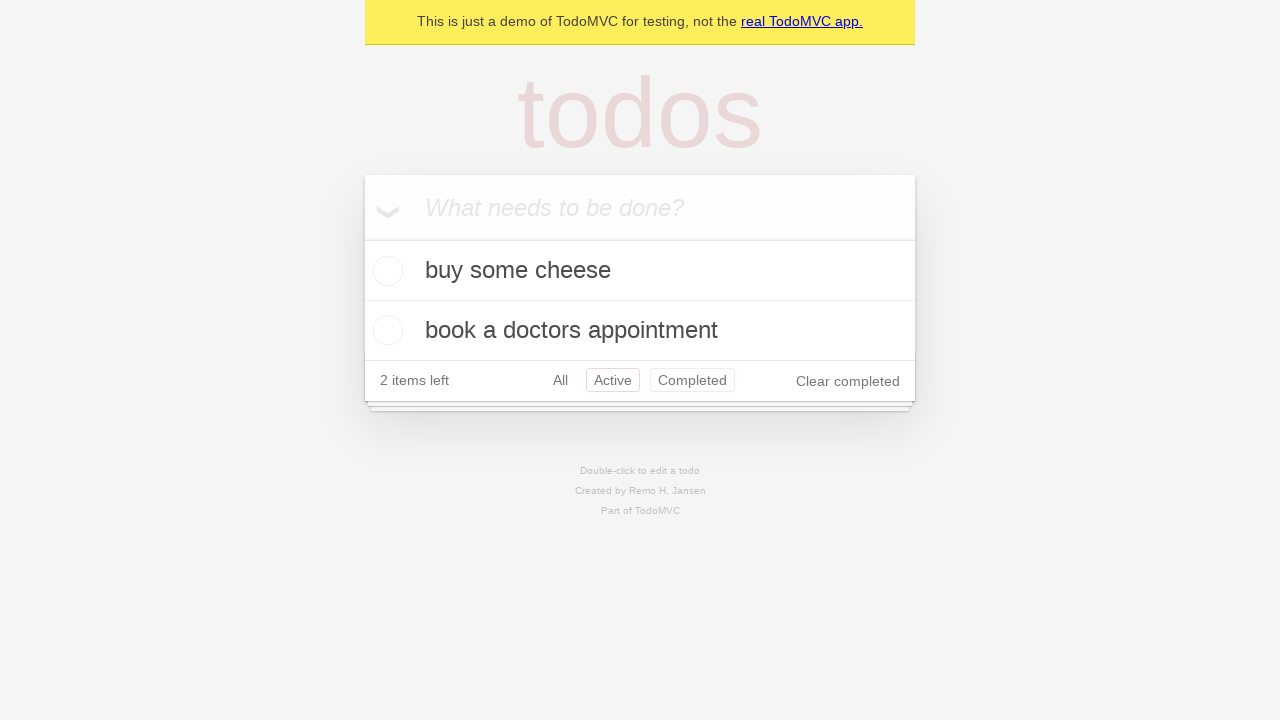

Navigated back using browser back button (from Active filter)
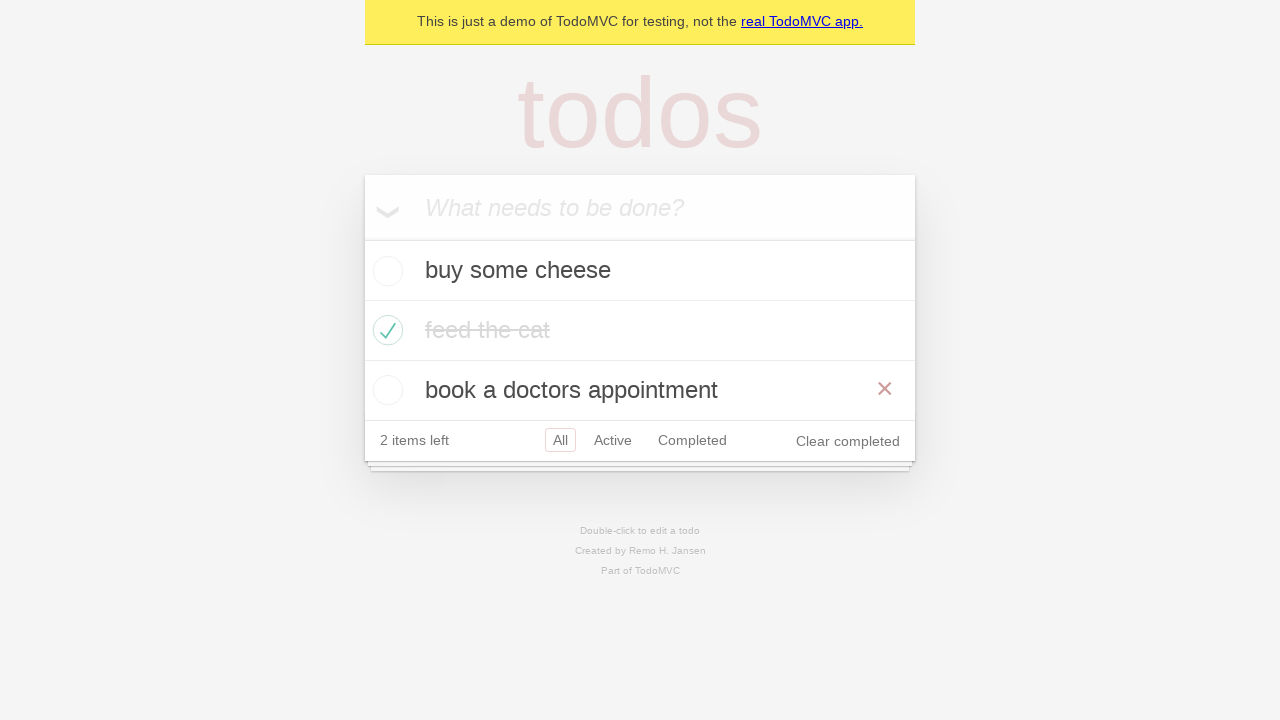

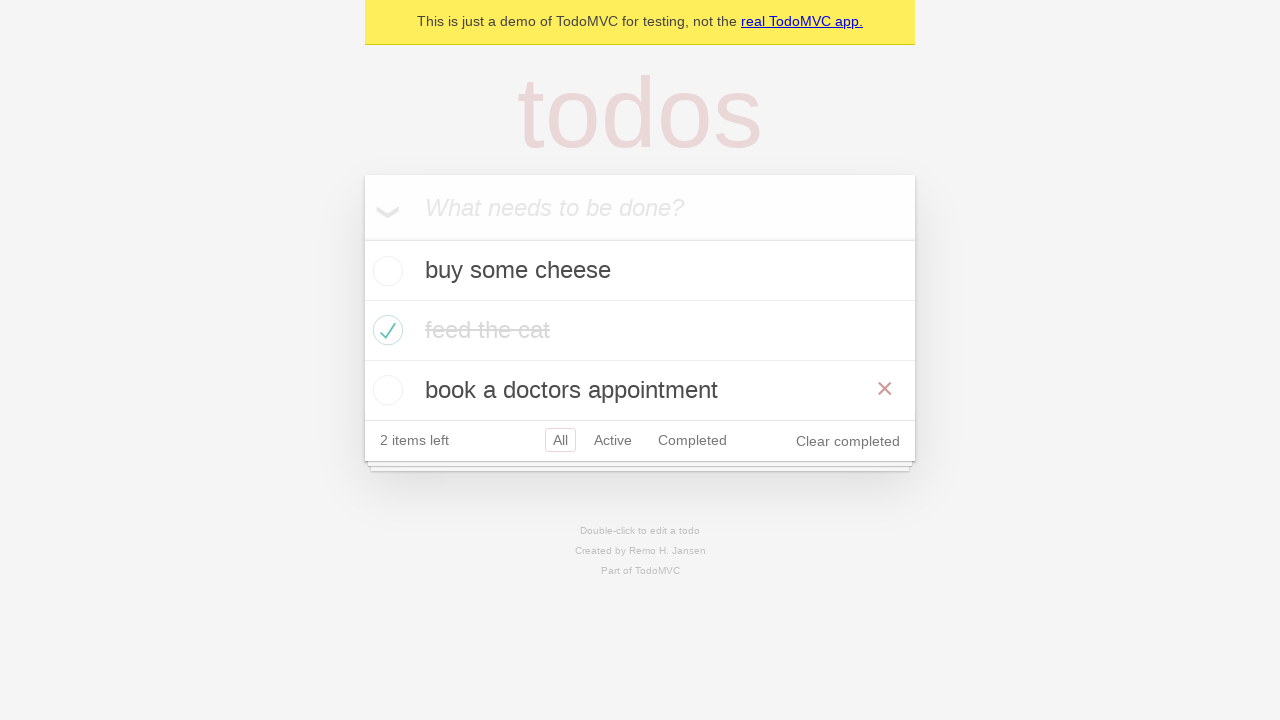